Tests handling of a JavaScript confirm box by dismissing it and verifying the result

Starting URL: https://testpages.herokuapp.com/styled/alerts/alert-test.html

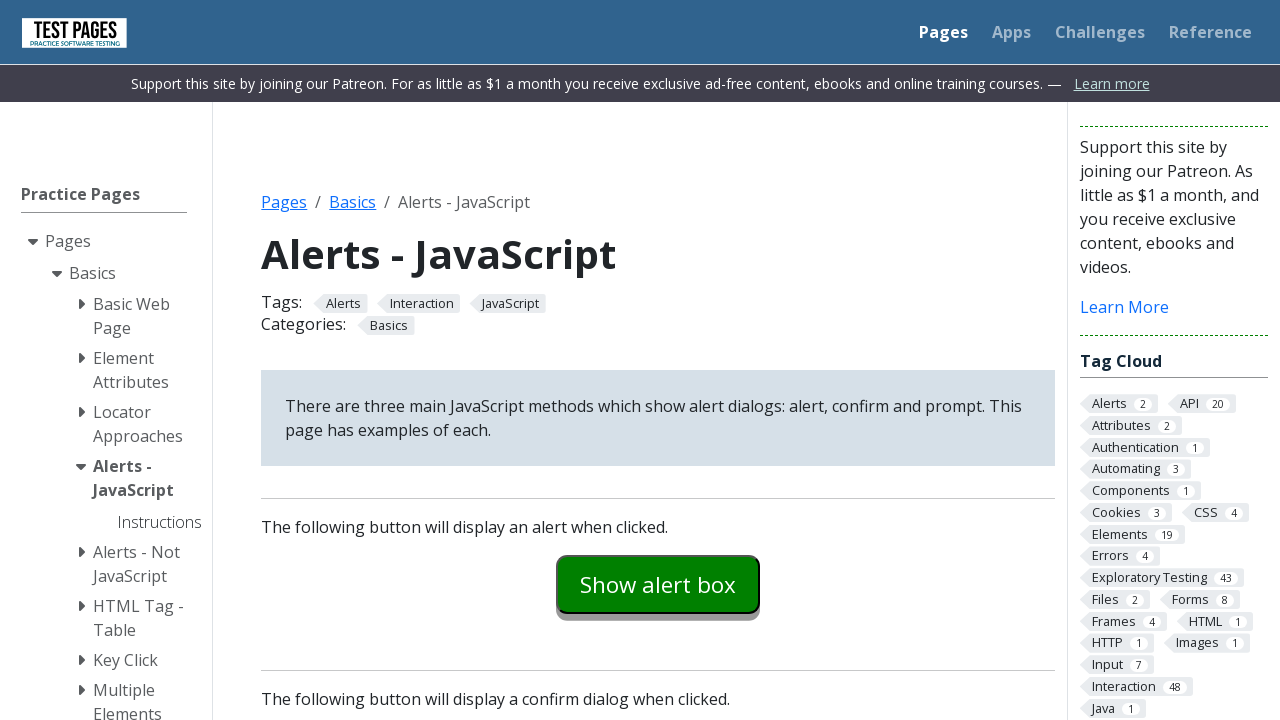

Set up dialog handler to dismiss confirm boxes
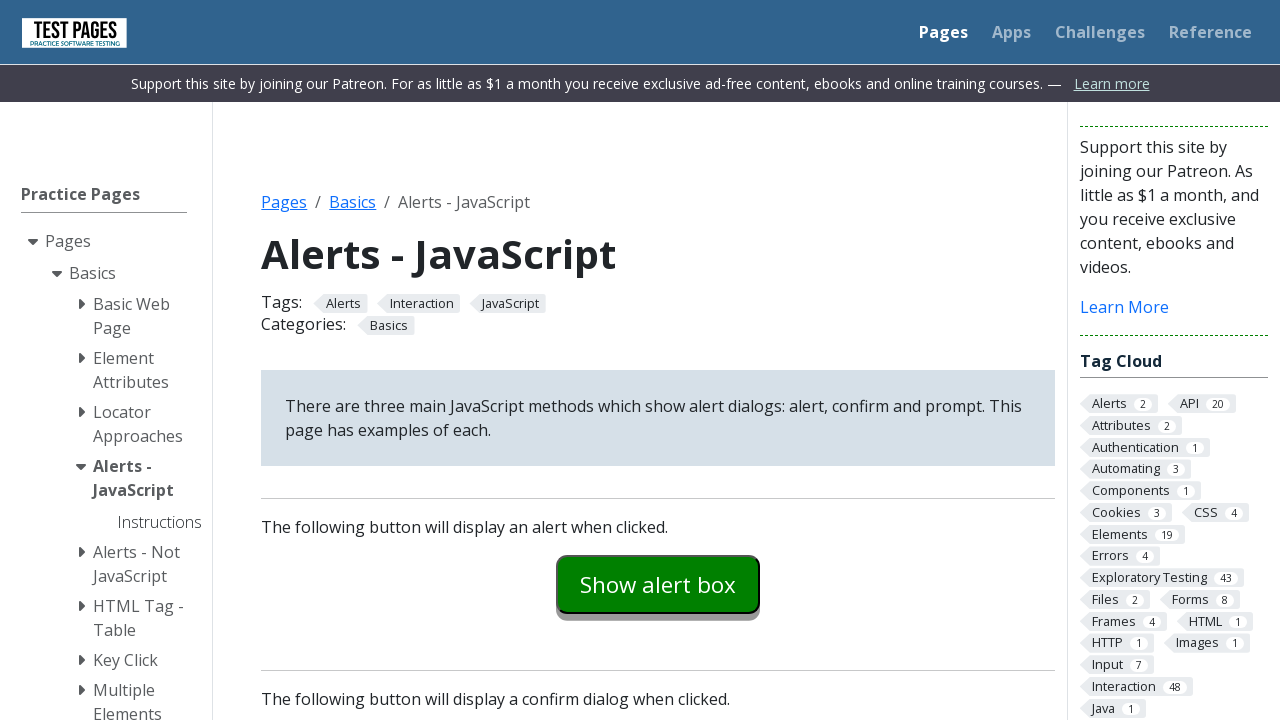

Clicked confirm example button to trigger confirm dialog at (658, 360) on #confirmexample
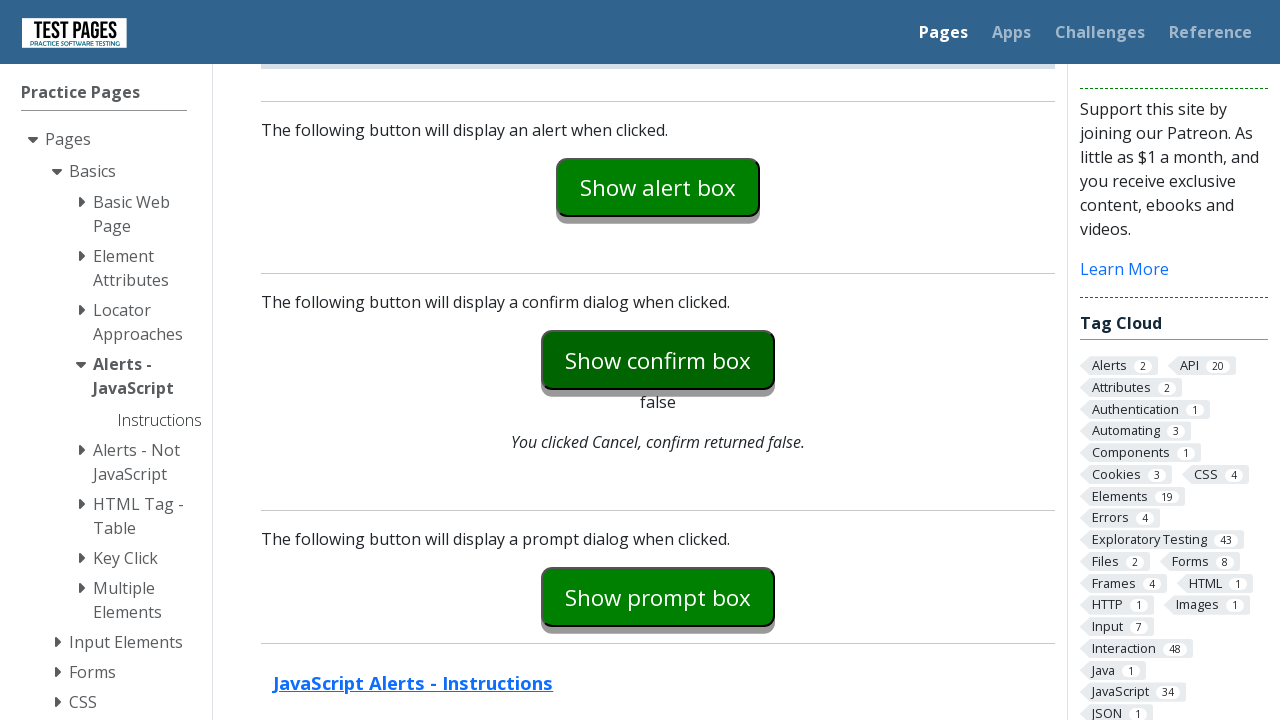

Confirmed that result text displays 'false' after dismissing confirm box
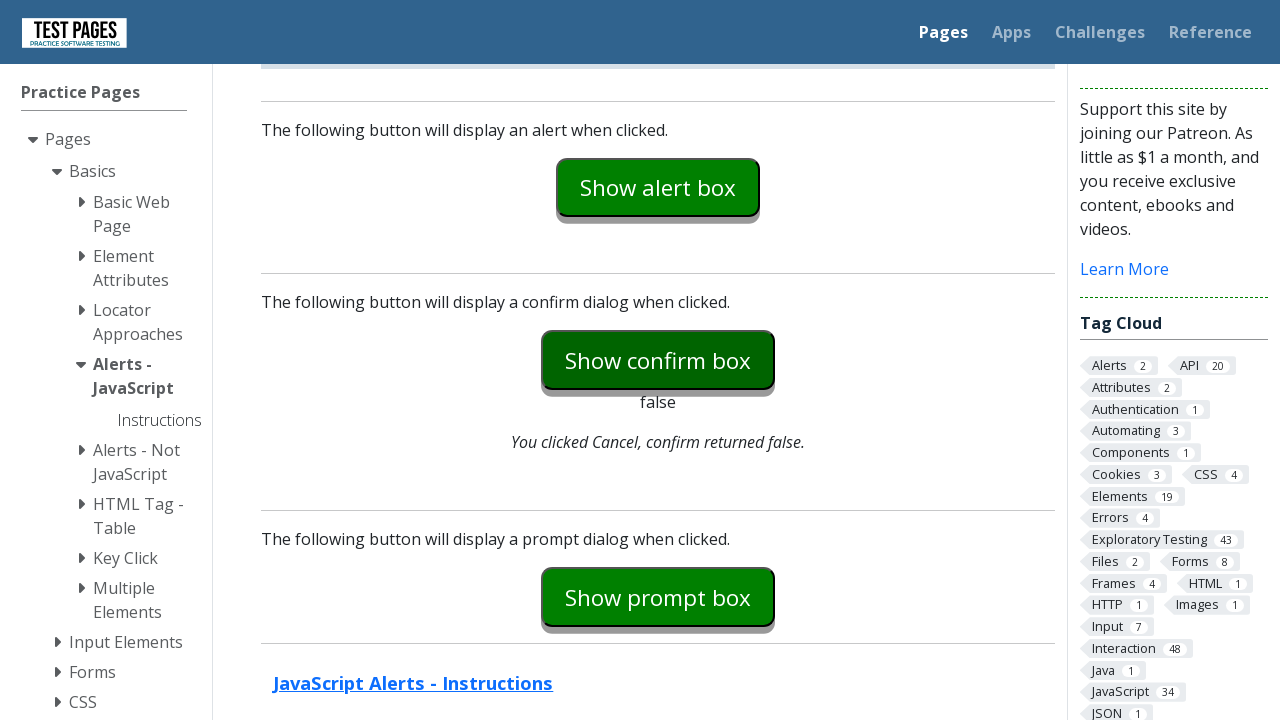

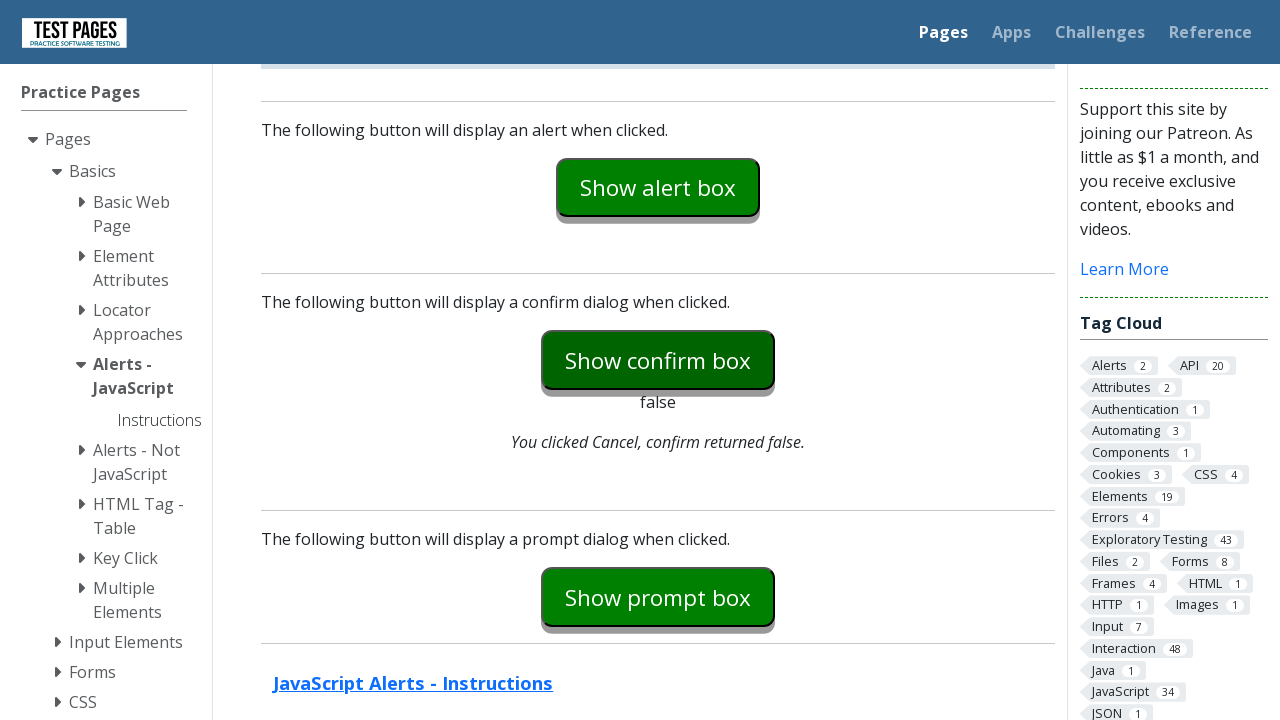